Tests that new todo items are appended to the bottom of the list by creating 3 items and verifying the count

Starting URL: https://demo.playwright.dev/todomvc

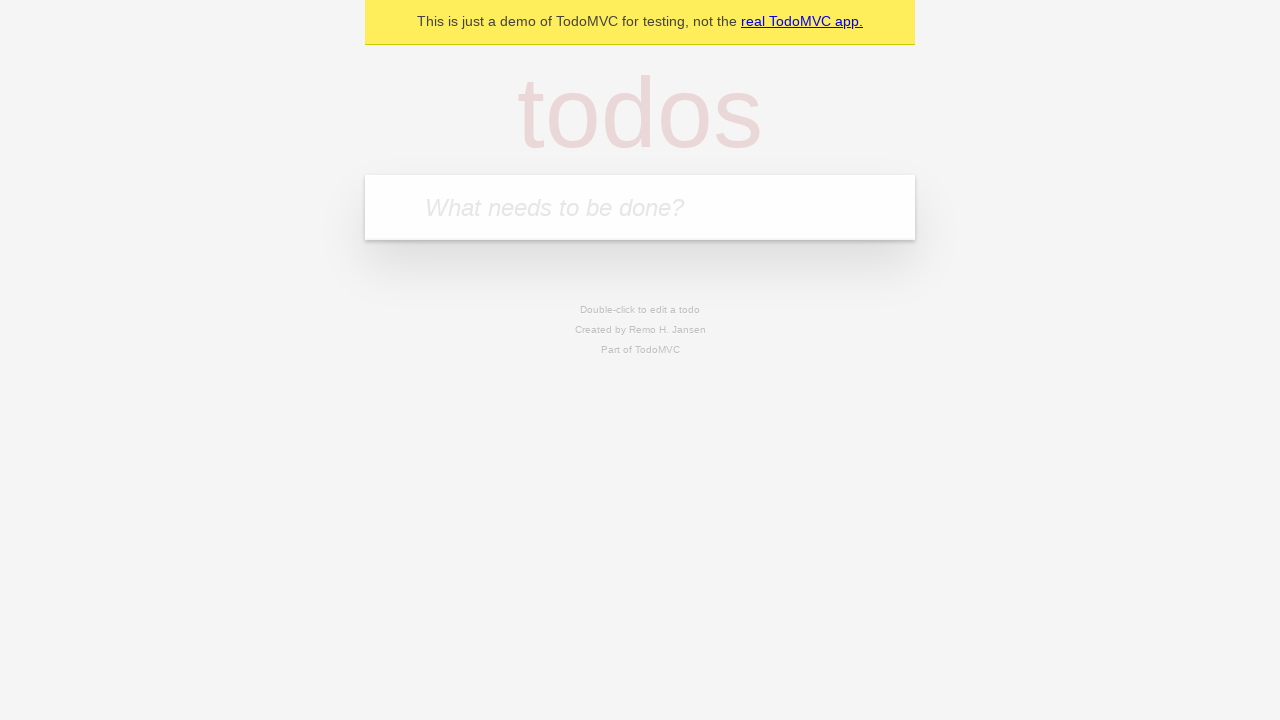

Filled todo input with 'buy some cheese' on internal:attr=[placeholder="What needs to be done?"i]
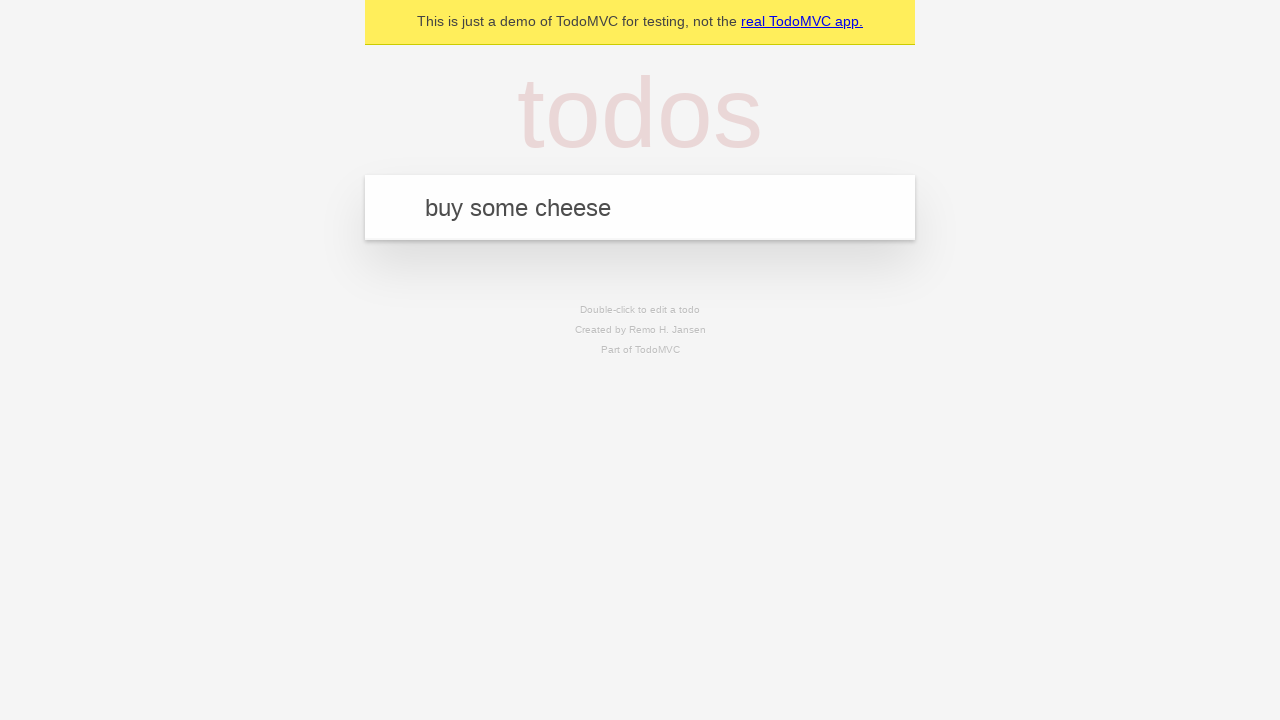

Pressed Enter to add first todo item on internal:attr=[placeholder="What needs to be done?"i]
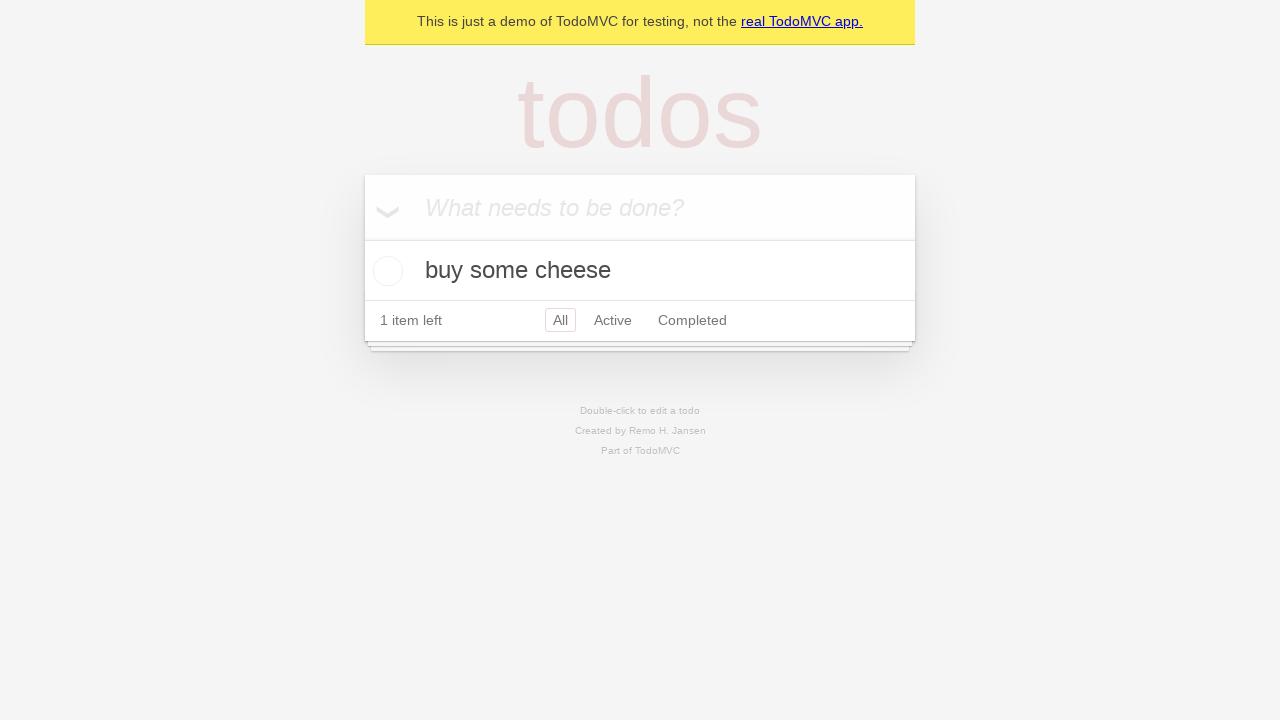

Filled todo input with 'feed the cat' on internal:attr=[placeholder="What needs to be done?"i]
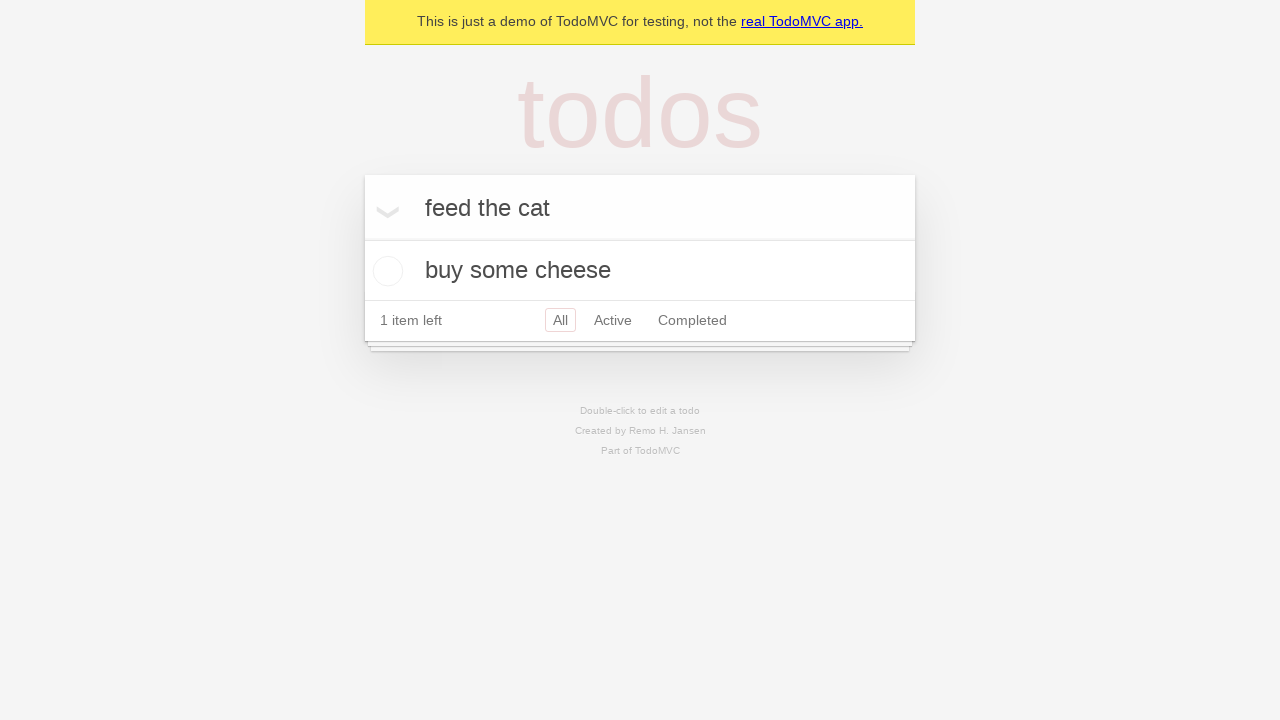

Pressed Enter to add second todo item on internal:attr=[placeholder="What needs to be done?"i]
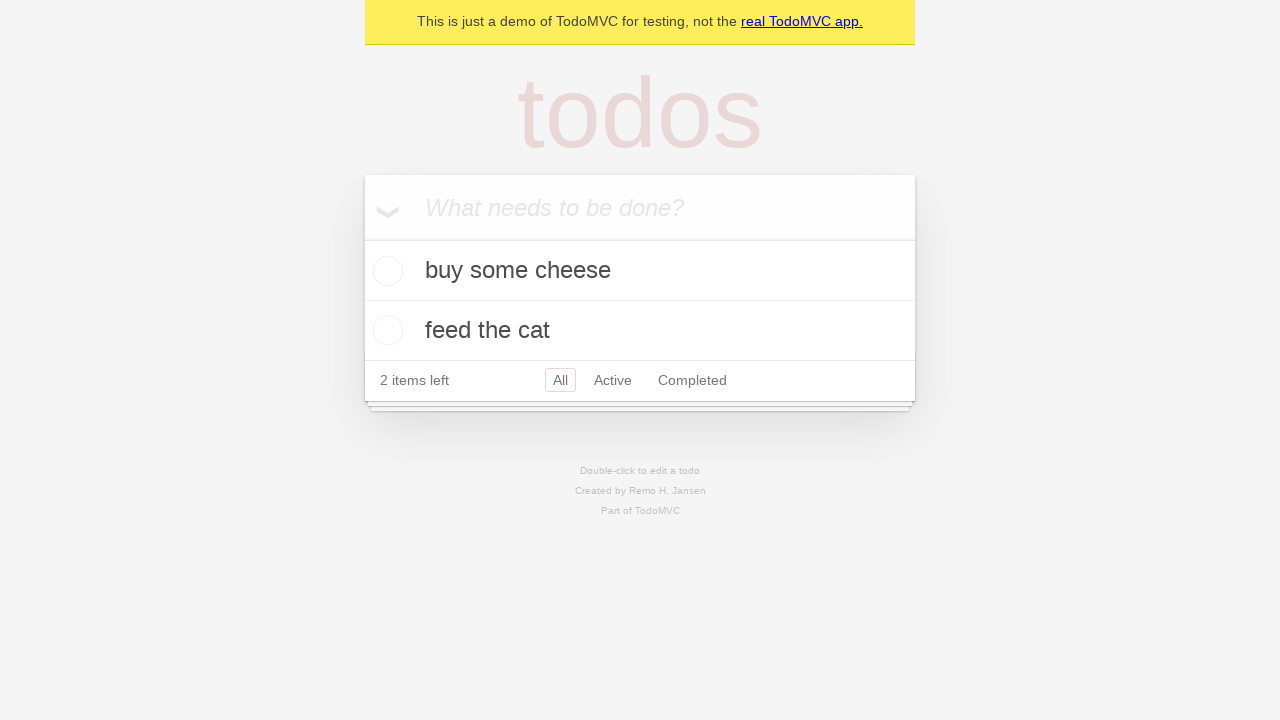

Filled todo input with 'book a doctors appointment' on internal:attr=[placeholder="What needs to be done?"i]
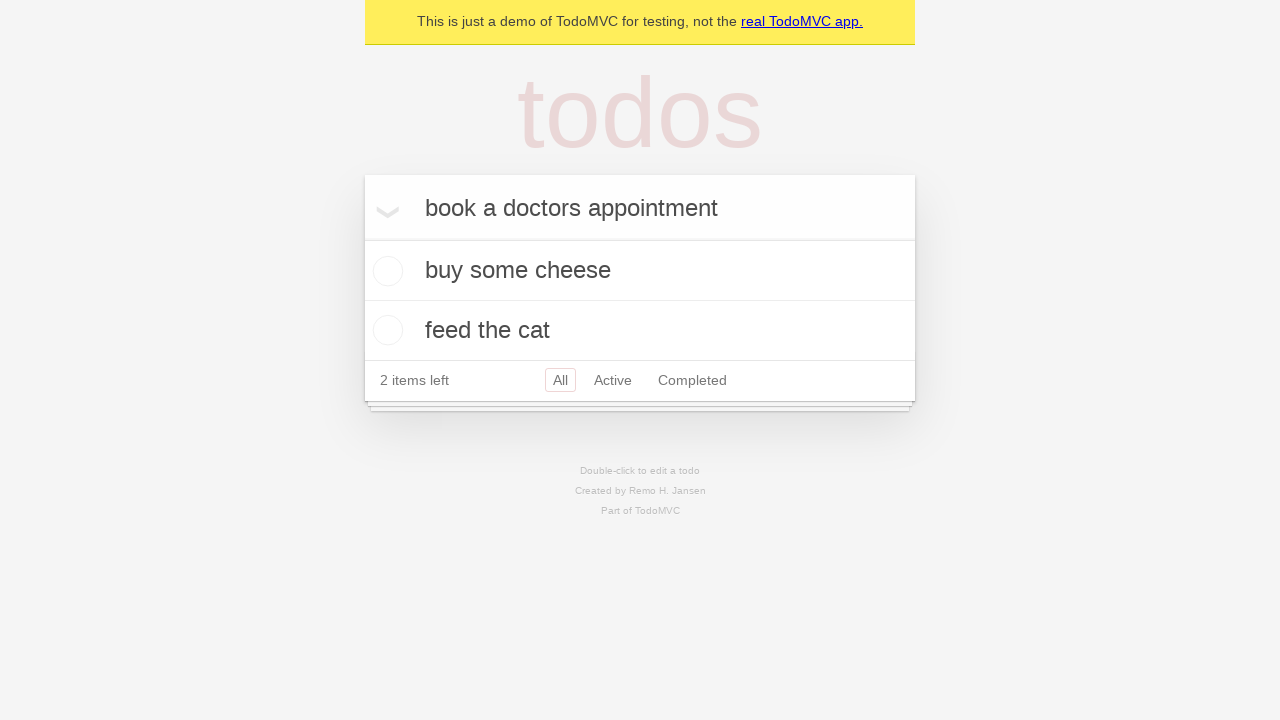

Pressed Enter to add third todo item on internal:attr=[placeholder="What needs to be done?"i]
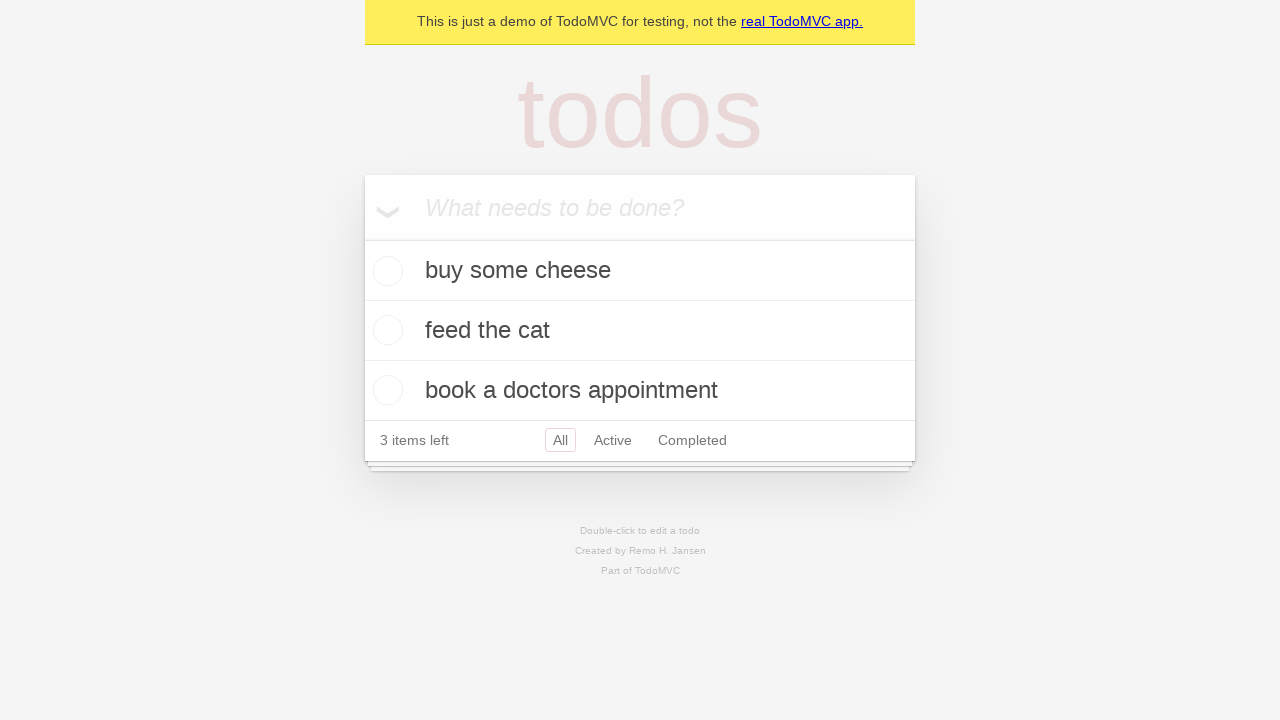

Verified all 3 todo items were added by waiting for '3 items left' text
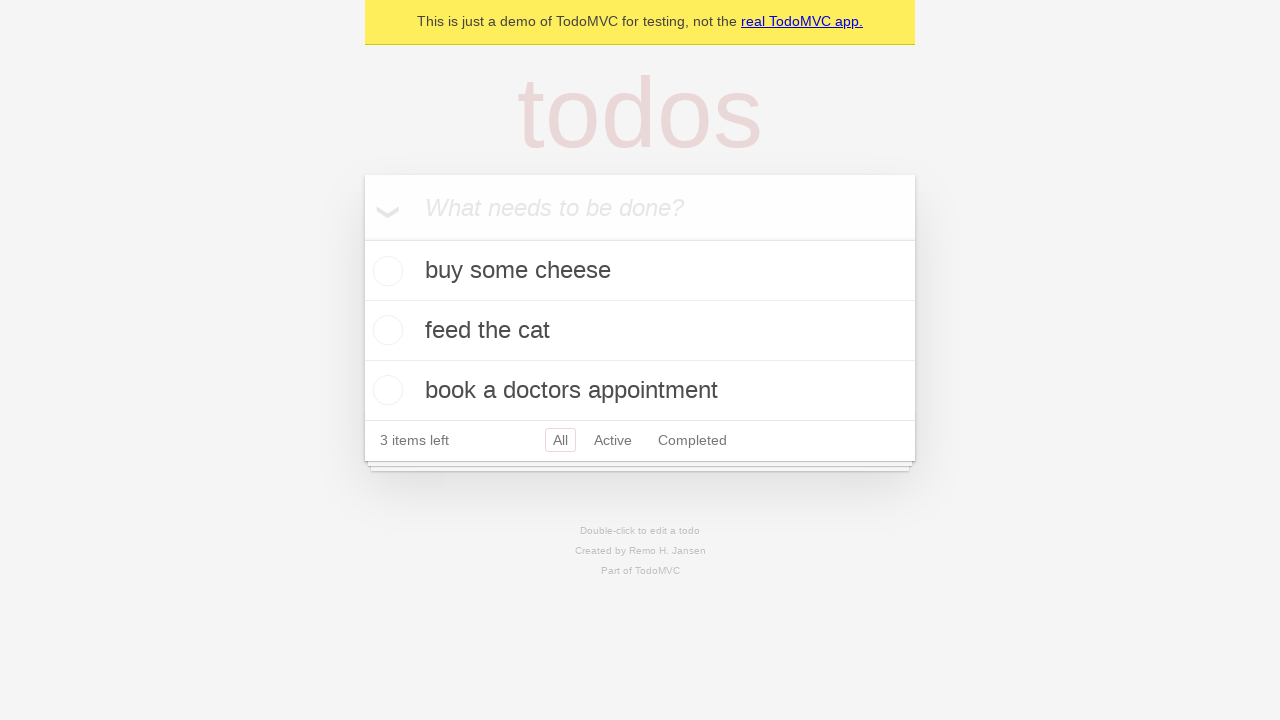

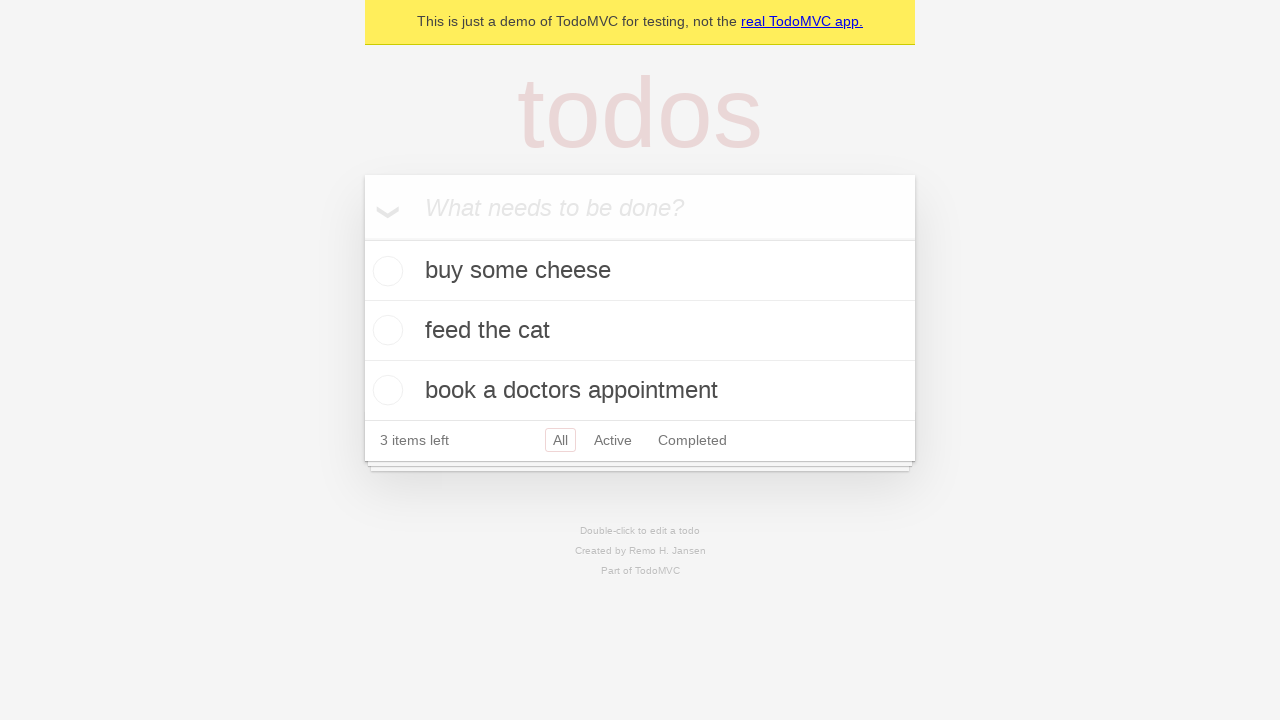